Navigates to EBI Gene Expression Atlas experiments page and changes the entries per page dropdown to show all entries

Starting URL: https://www.ebi.ac.uk/gxa/experiments?species=homo%20sapiens&experimentType=baseline

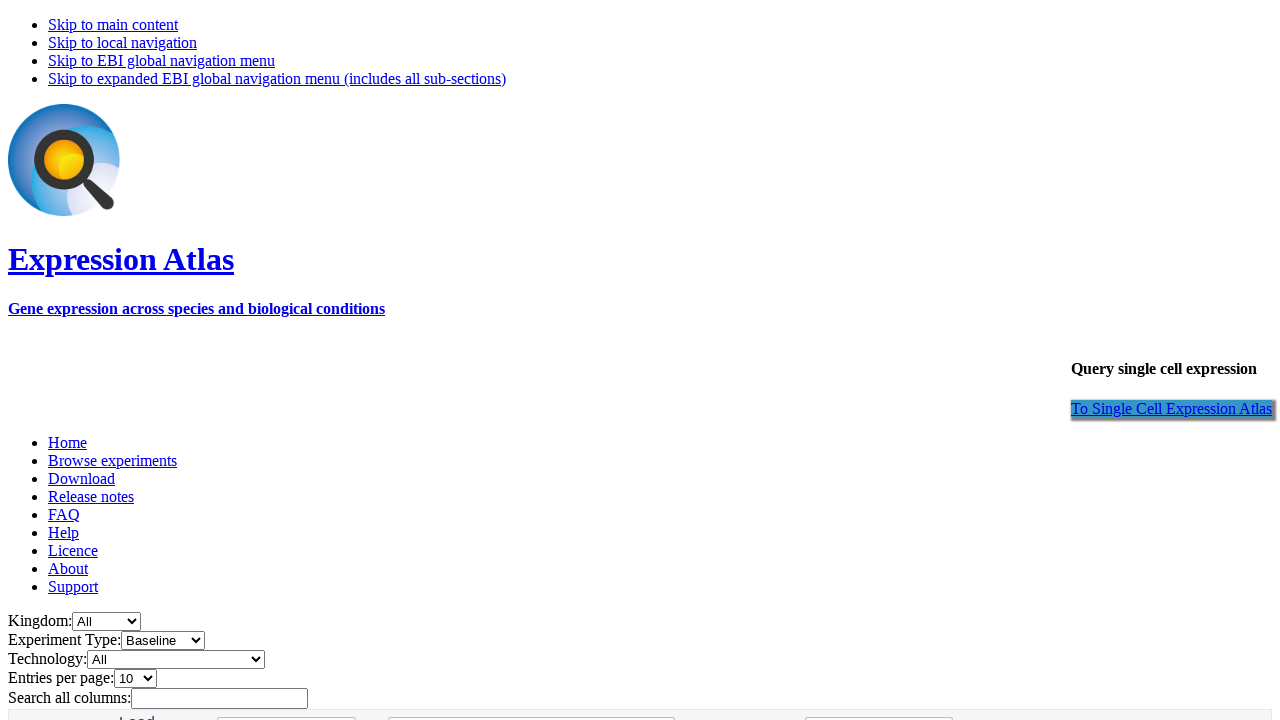

Waited for 'Entries per page' dropdown to be present
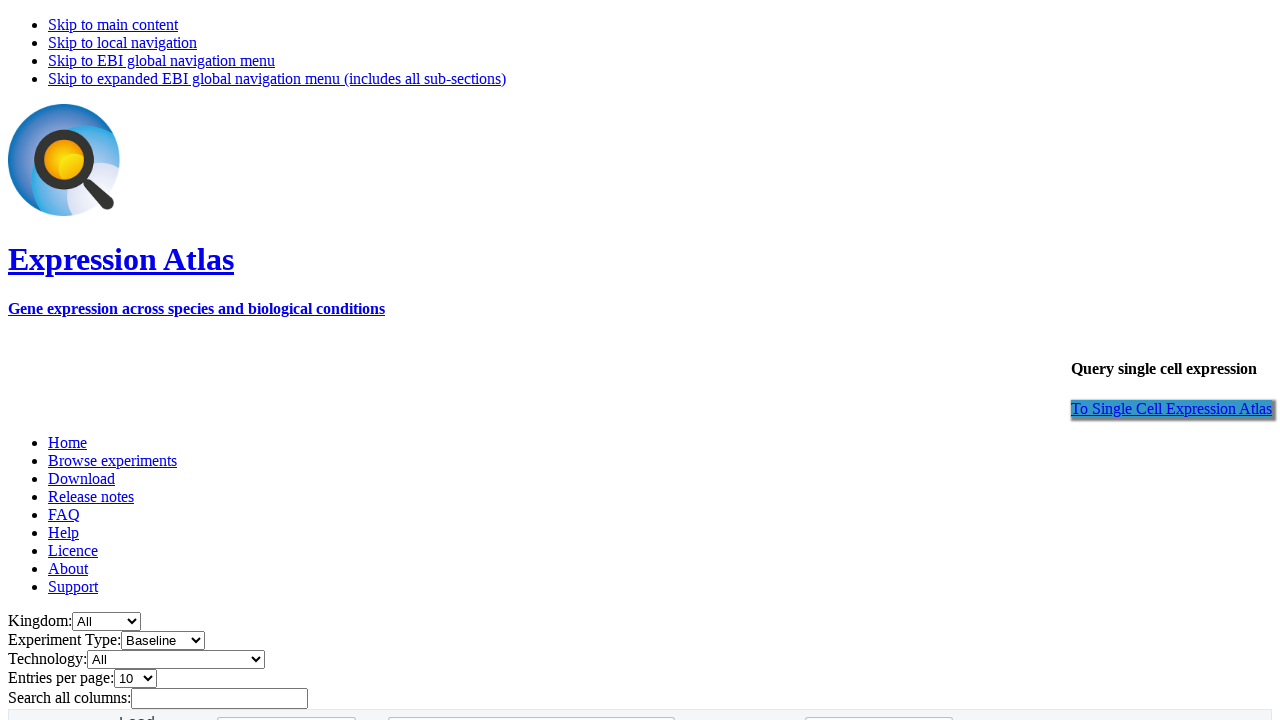

Located the entries per page select dropdown
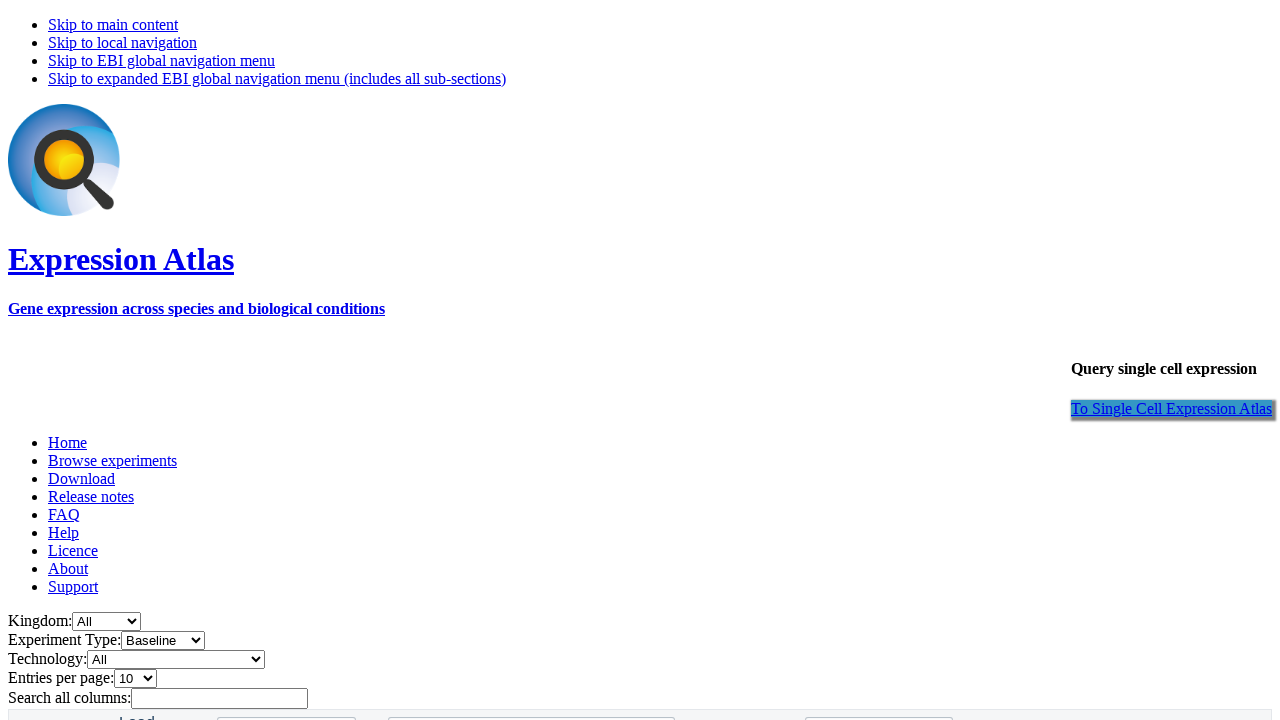

Selected 'All' option from entries per page dropdown on xpath=//label[text()='Entries per page:']//select
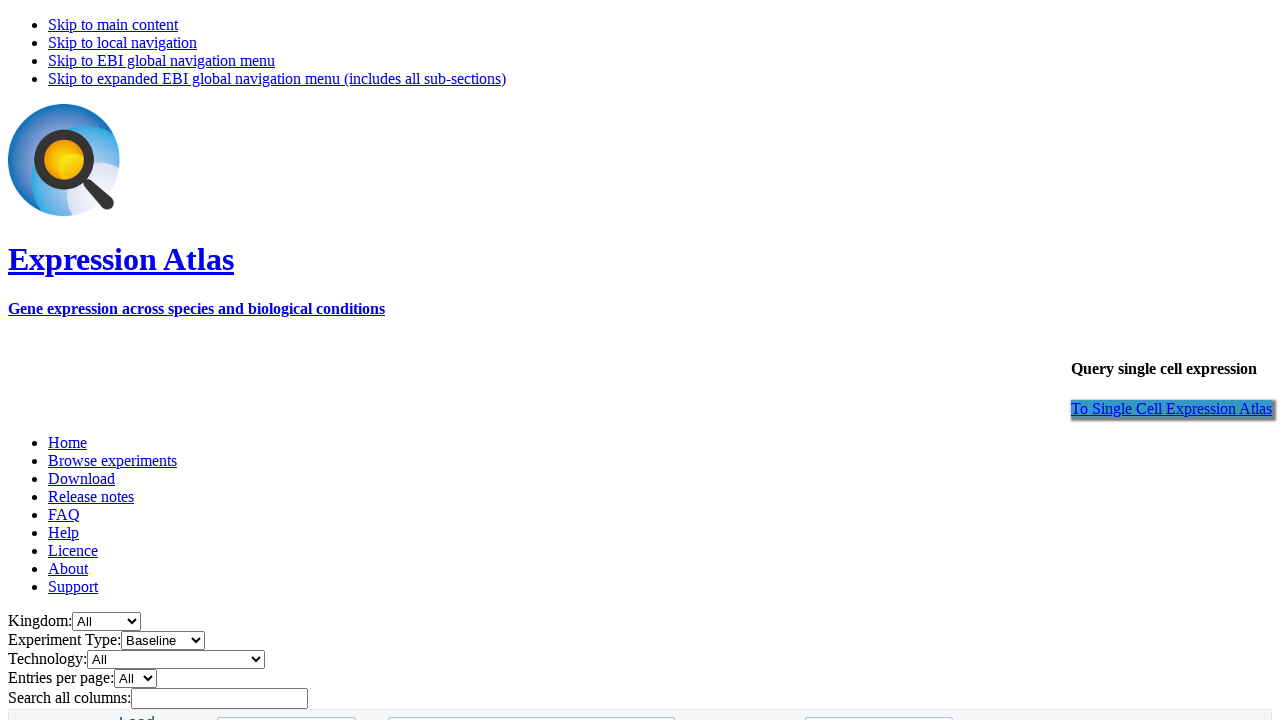

Waited for page to update after changing entries per page
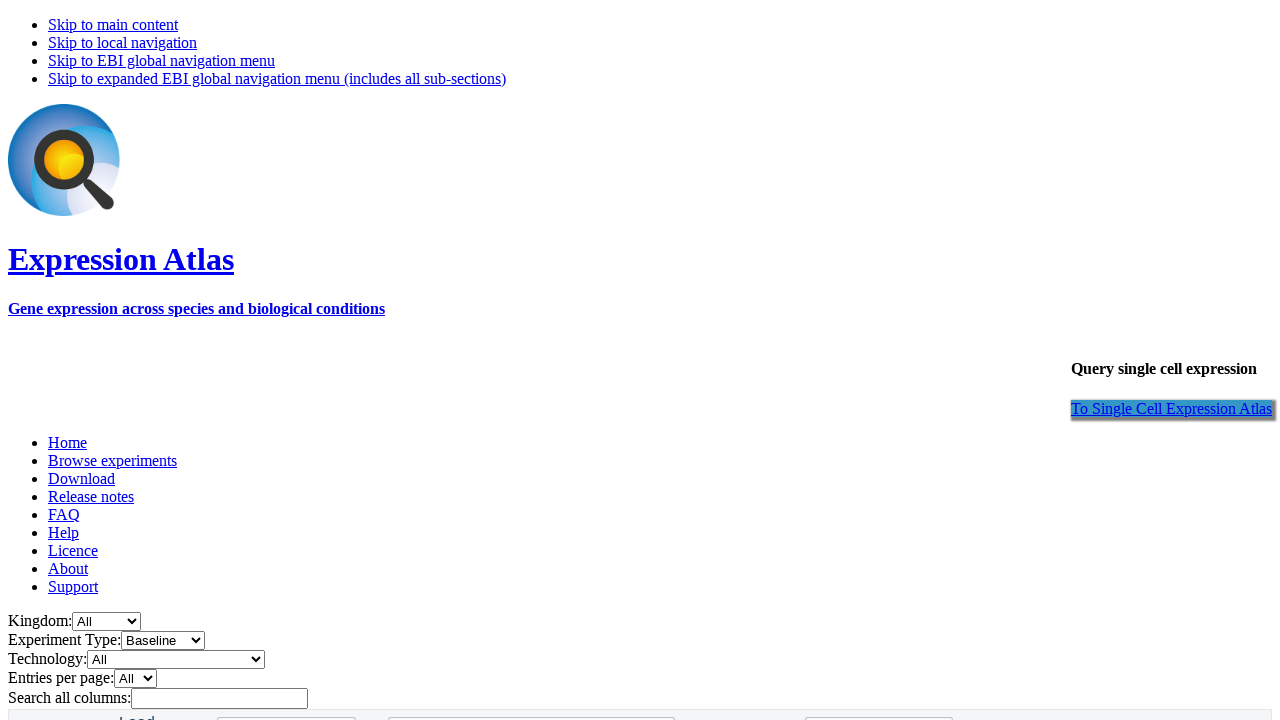

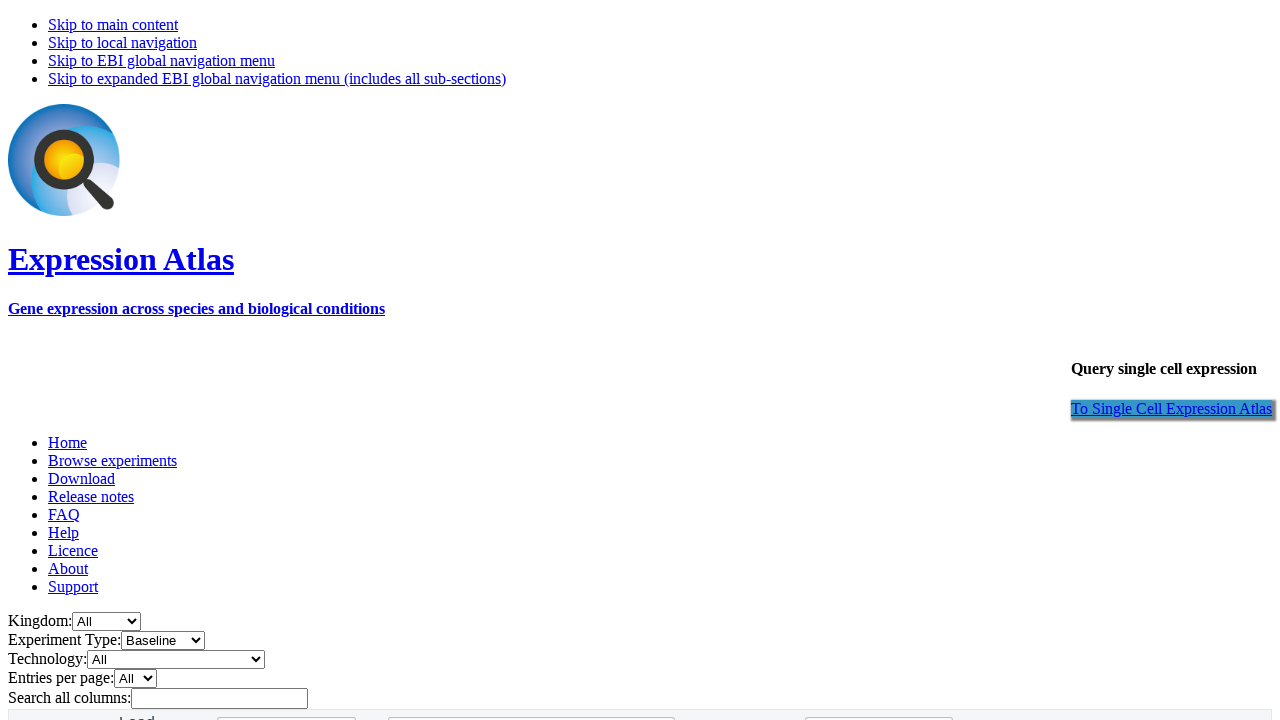